Tests registration form validation by submitting an empty form and verifying all required field error messages are displayed

Starting URL: https://alada.vn/tai-khoan/dang-ky.html

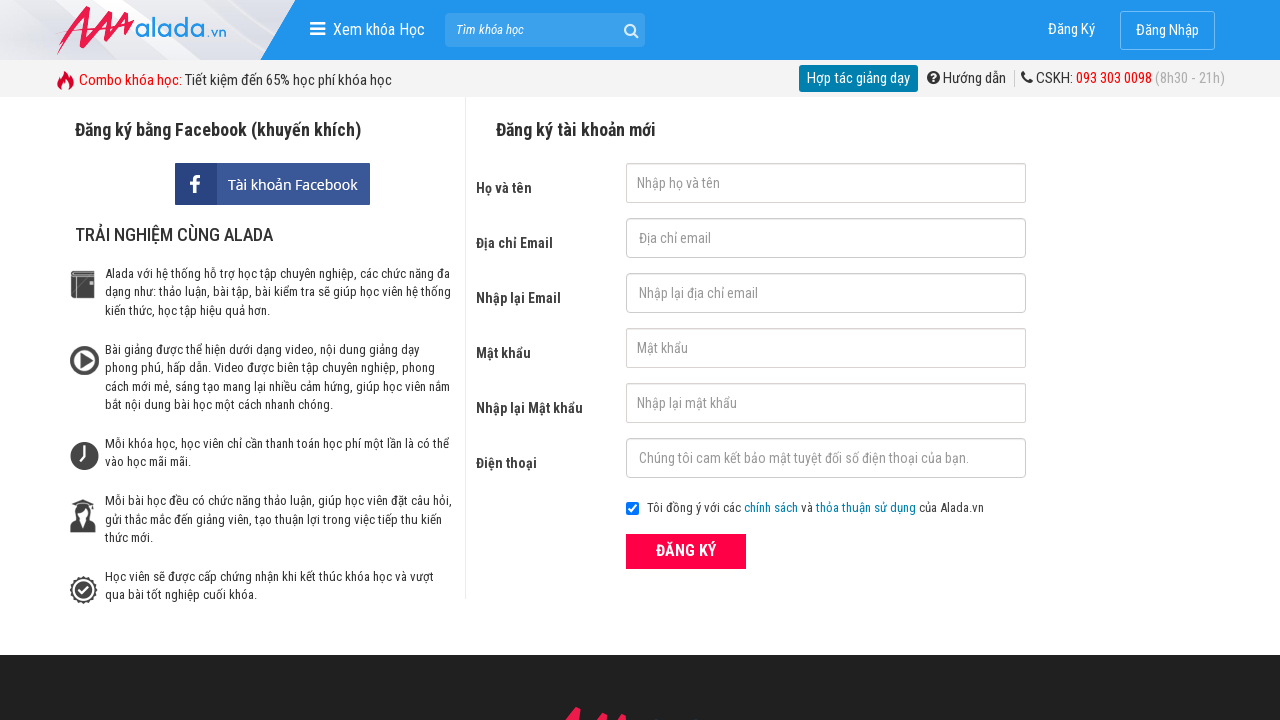

Clicked submit button without filling any fields to test validation at (686, 551) on xpath=//div[@class='field_btn']//button[@type='submit']
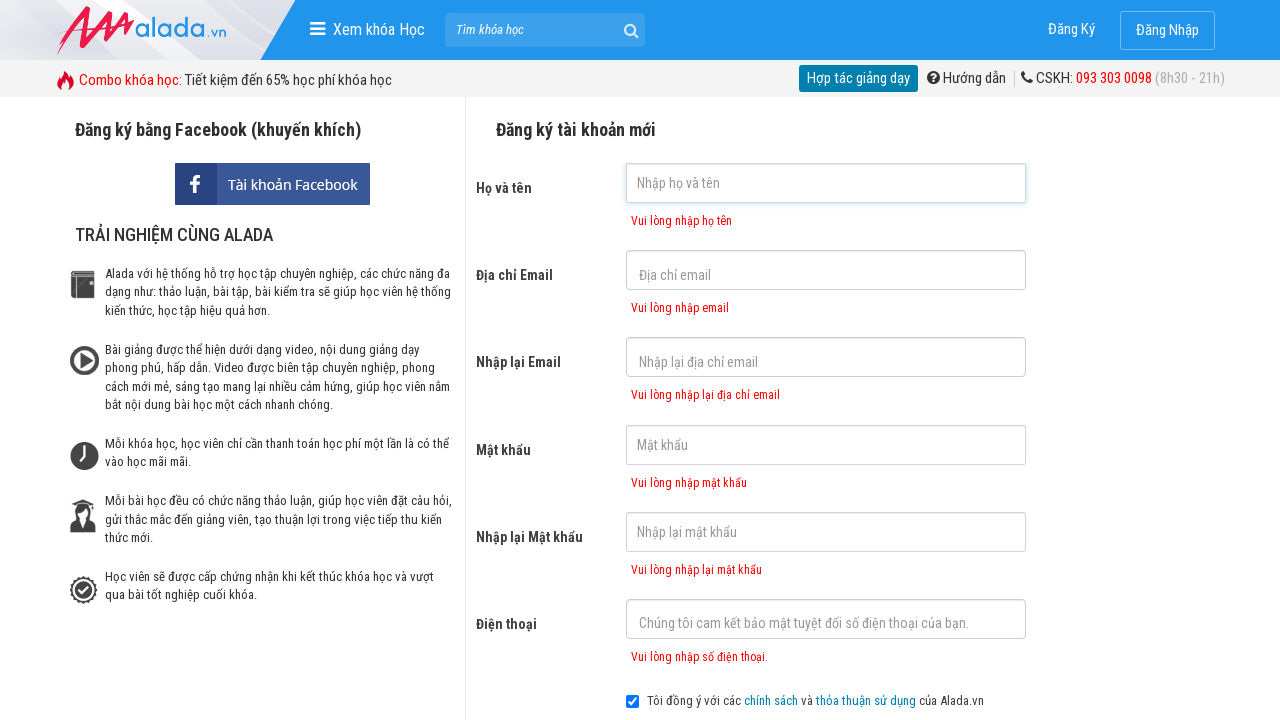

Verified that first name error message is displayed
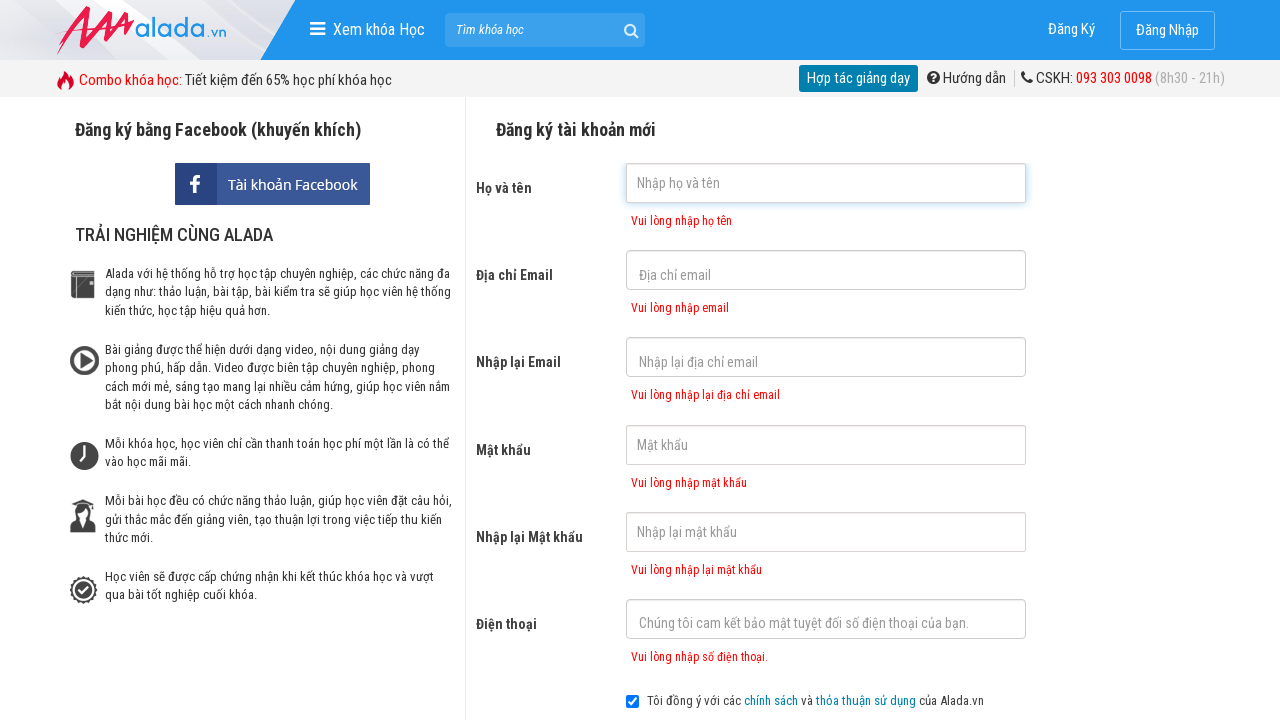

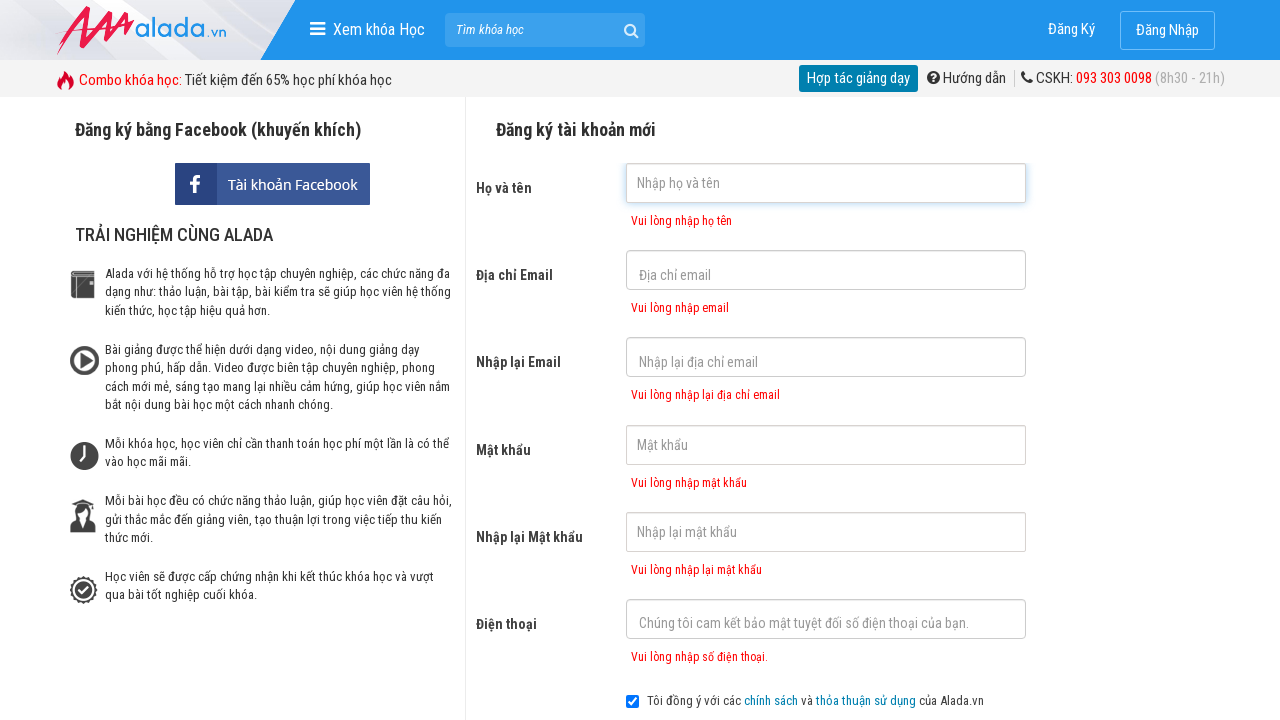